Tests that the todo counter displays the correct number of items as todos are added

Starting URL: https://demo.playwright.dev/todomvc

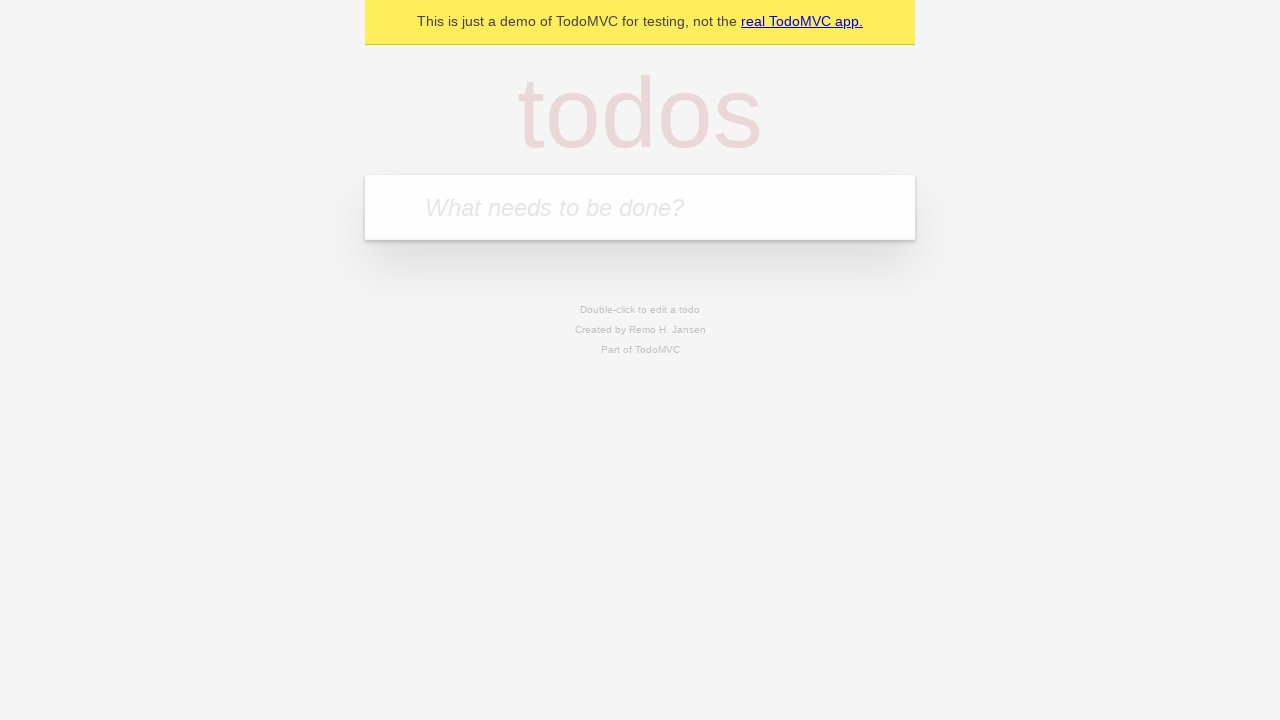

Located the todo input field
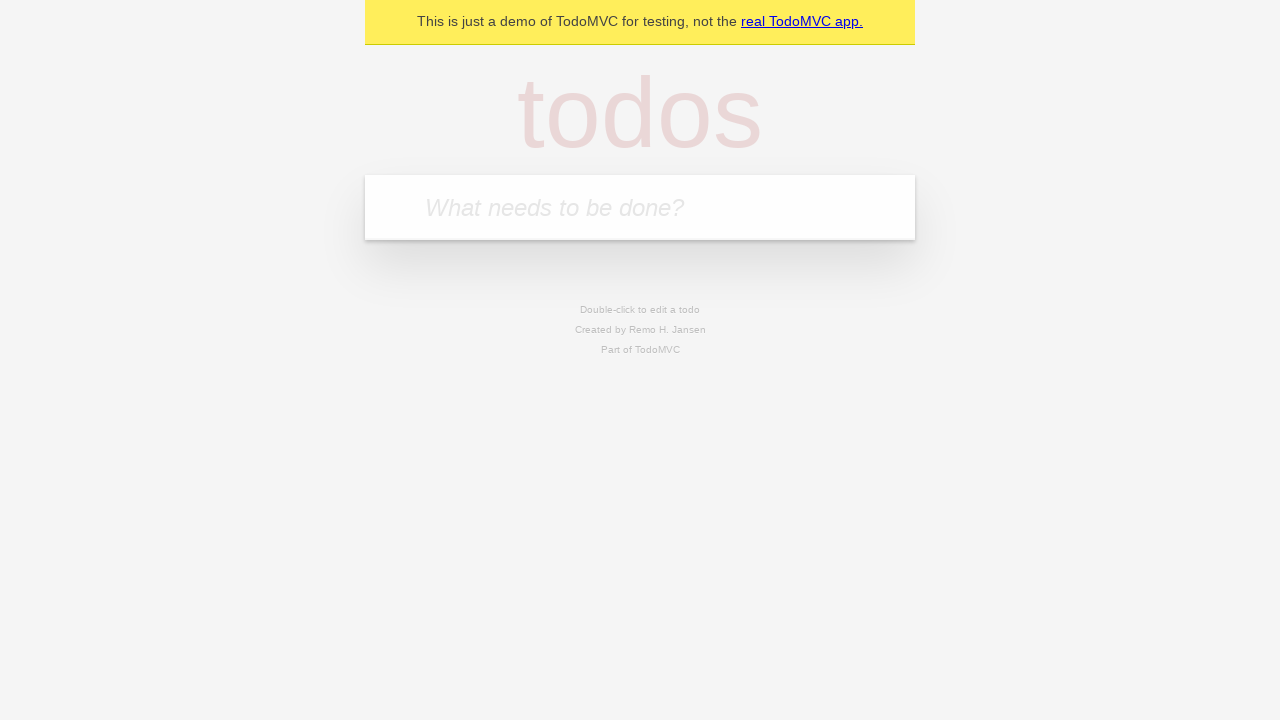

Filled first todo with 'buy some cheese' on internal:attr=[placeholder="What needs to be done?"i]
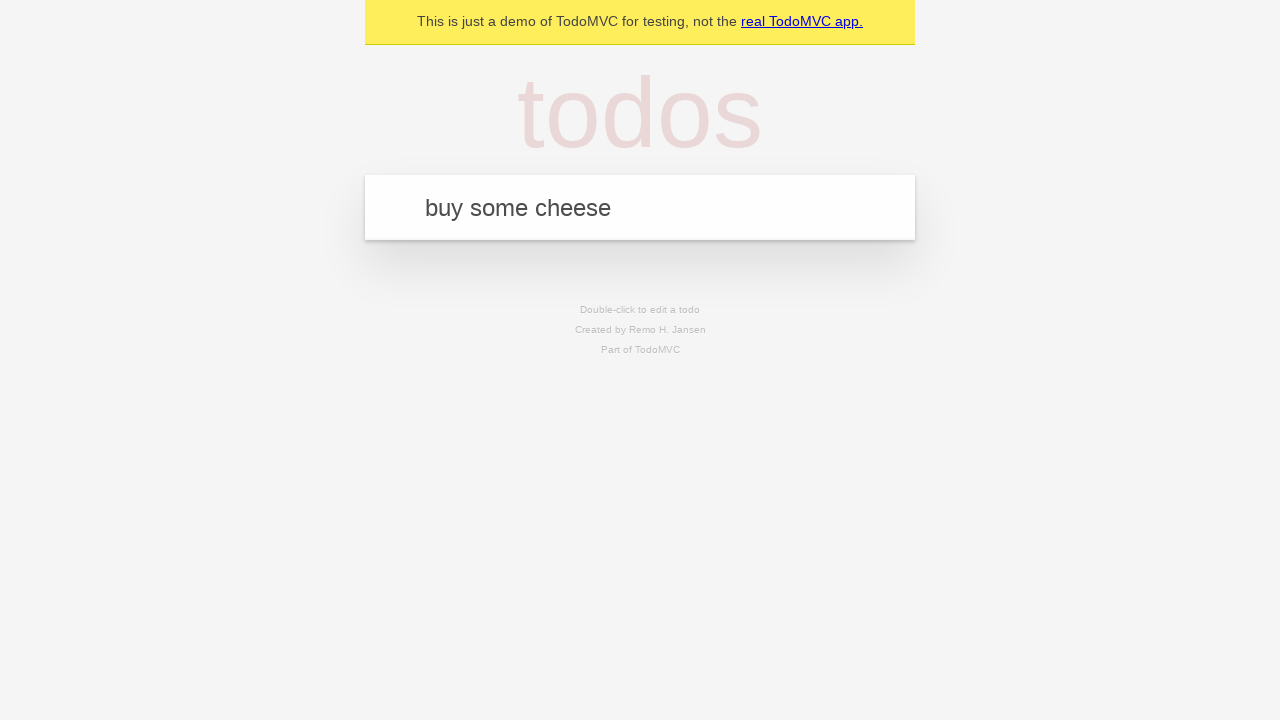

Pressed Enter to add first todo on internal:attr=[placeholder="What needs to be done?"i]
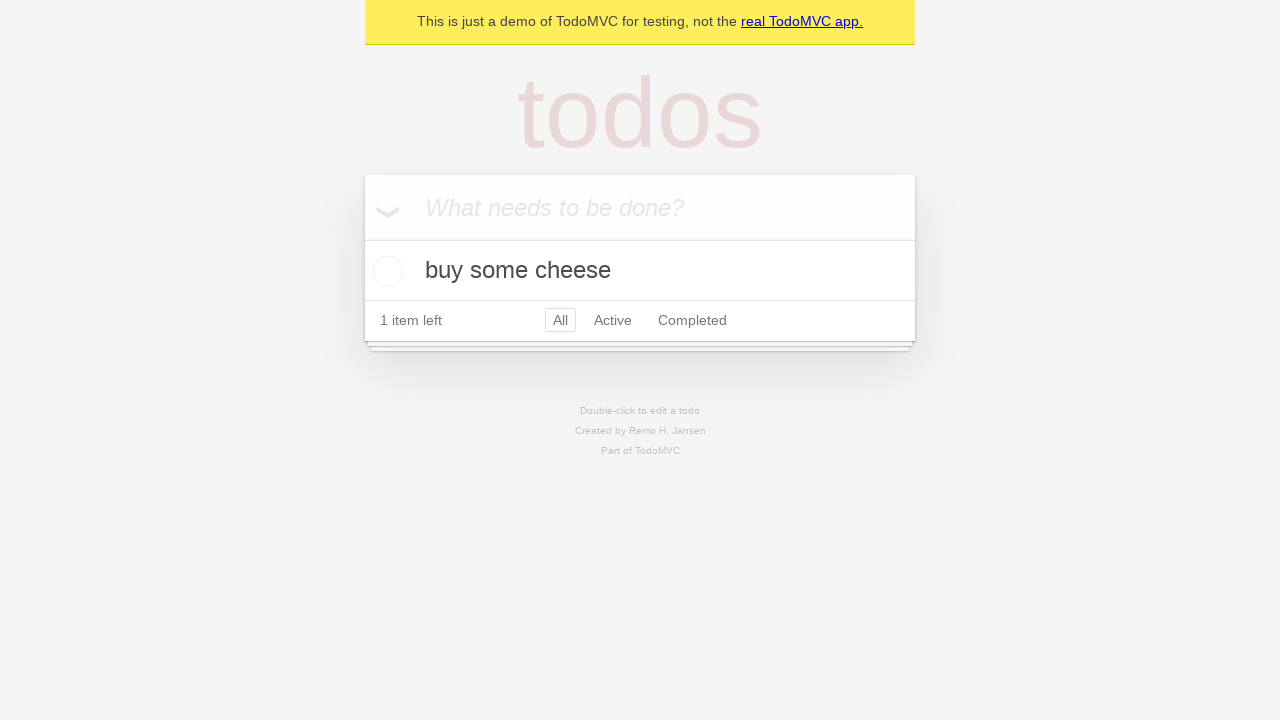

Todo counter element loaded after adding first item
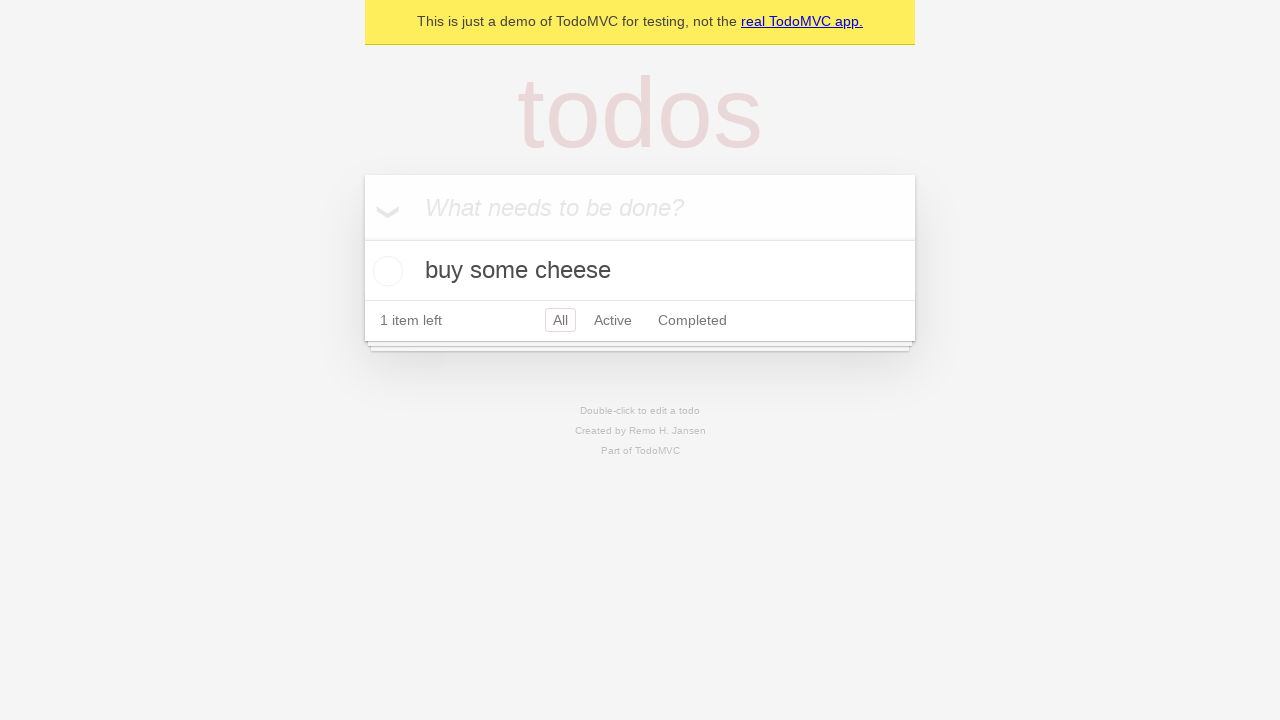

Filled second todo with 'feed the cat' on internal:attr=[placeholder="What needs to be done?"i]
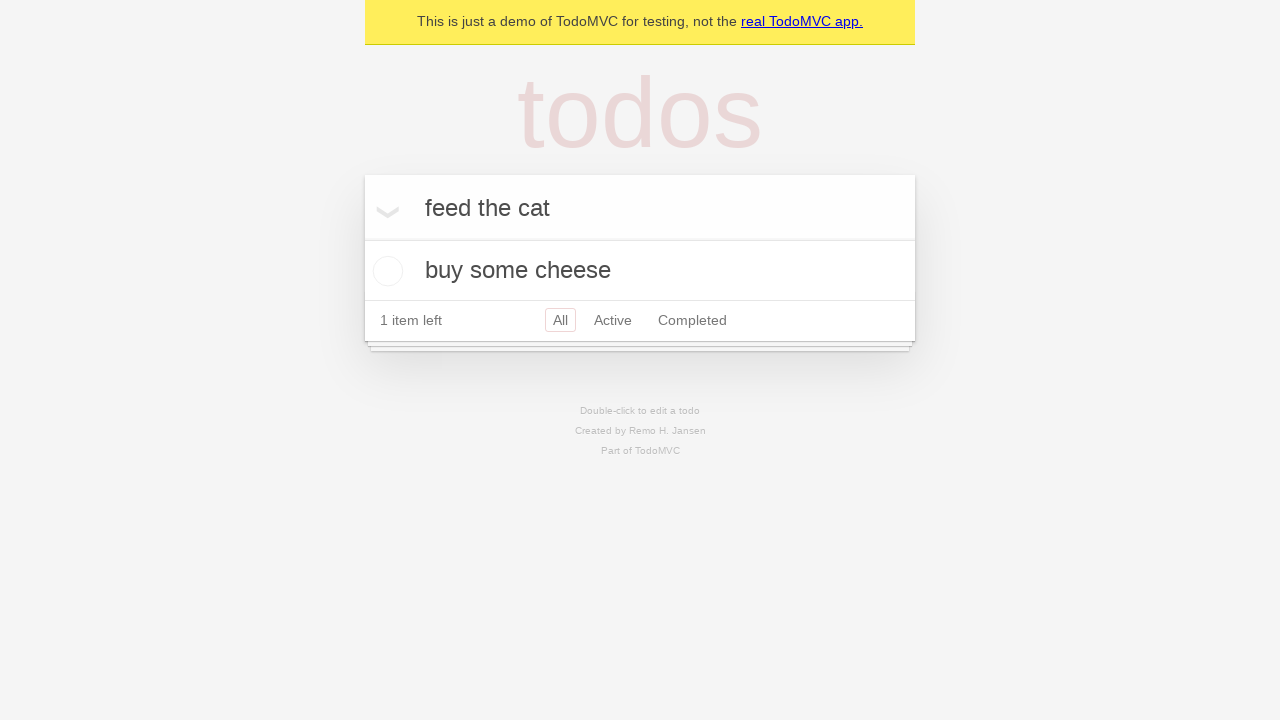

Pressed Enter to add second todo on internal:attr=[placeholder="What needs to be done?"i]
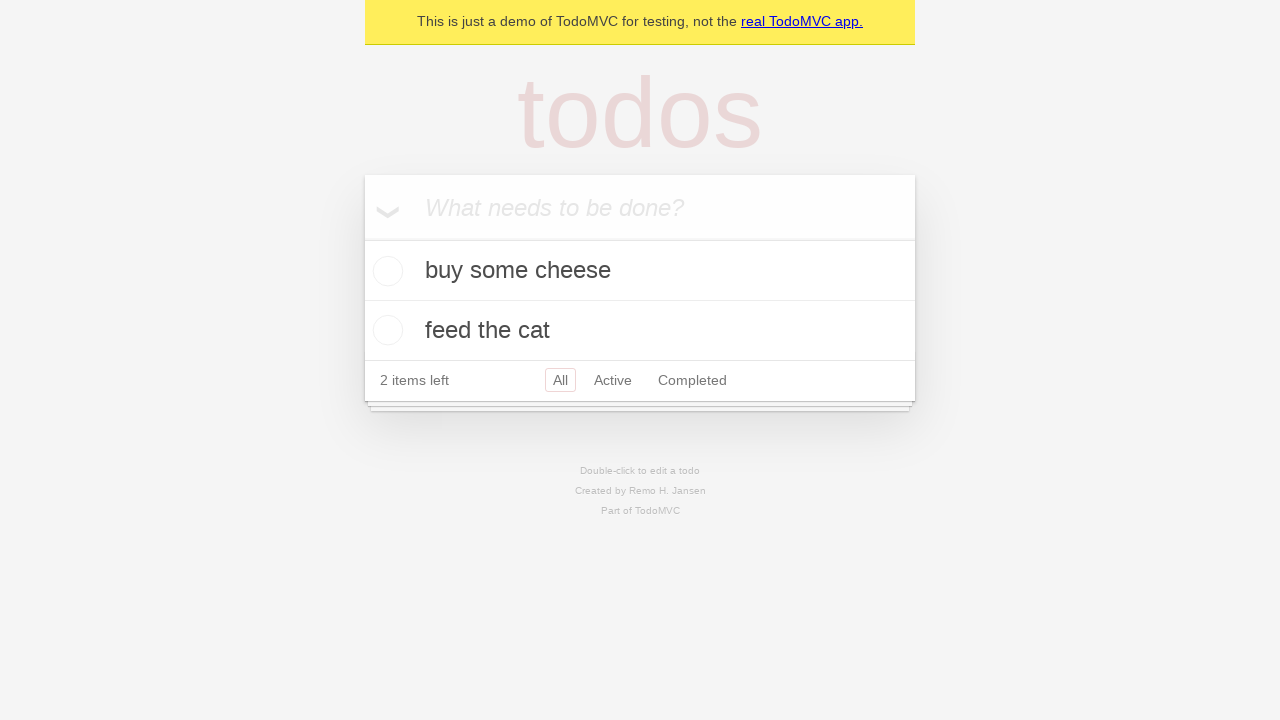

Todo counter updated to show 2 items left
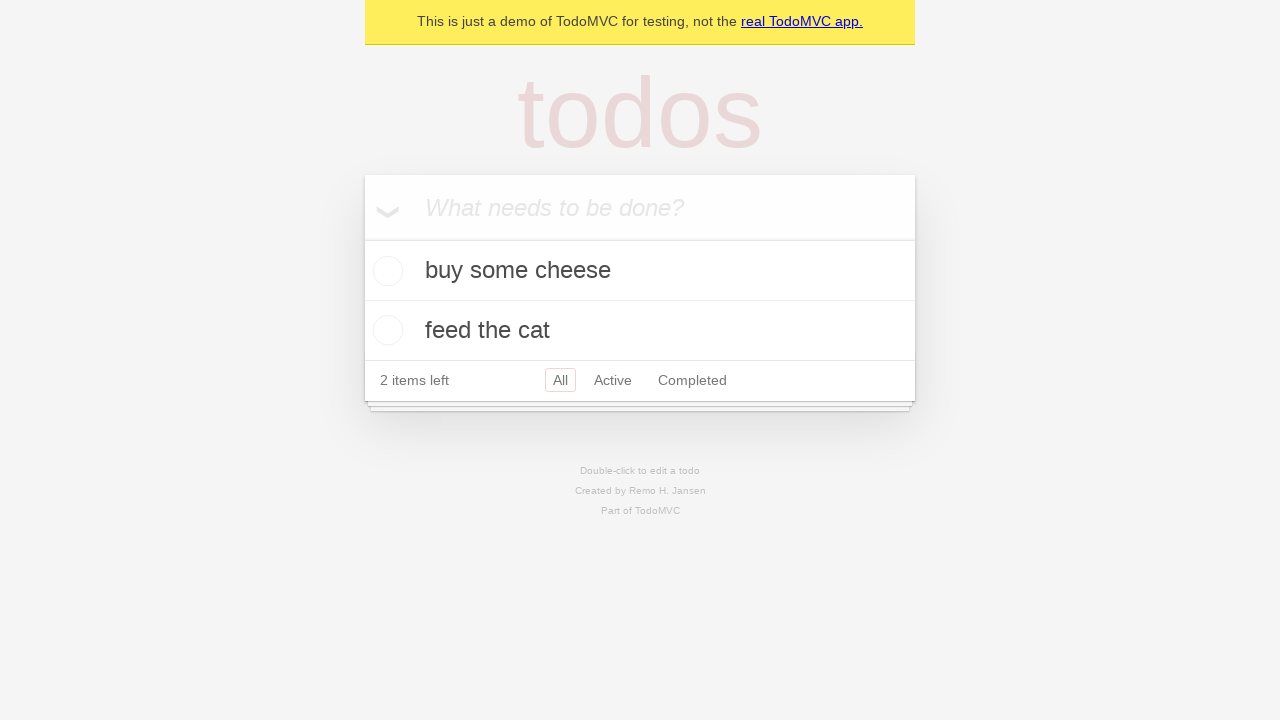

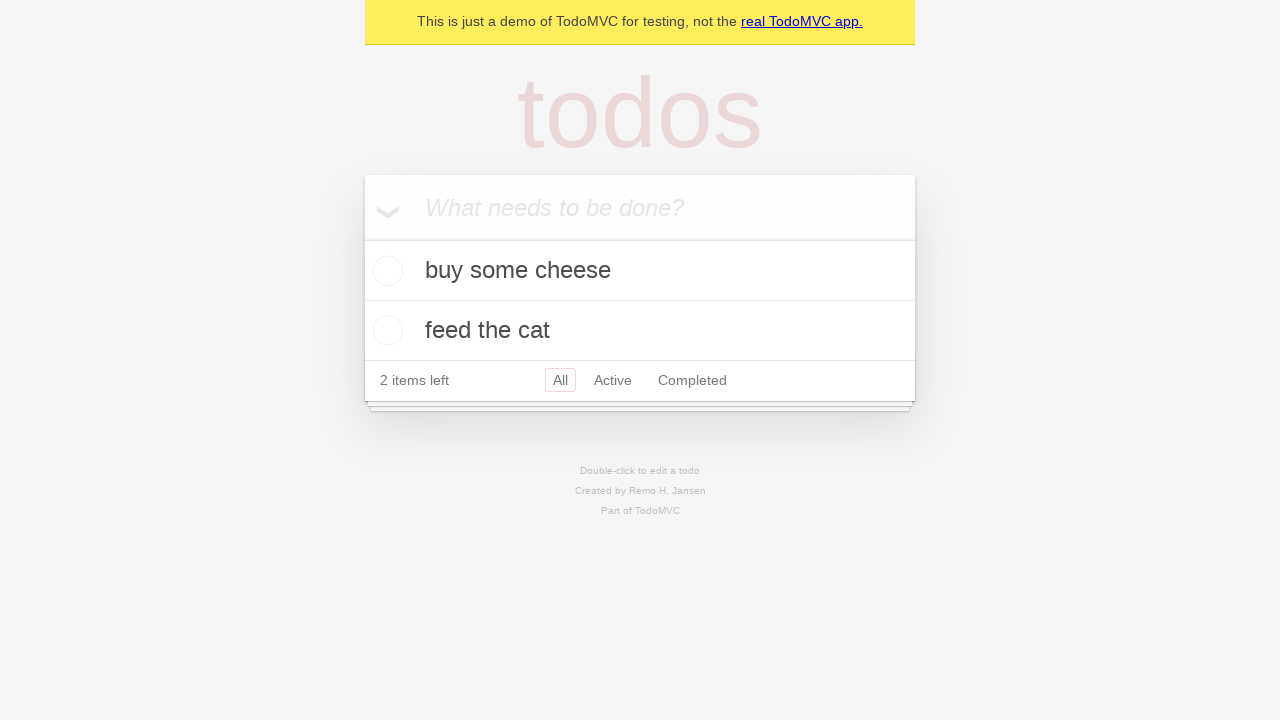